Tests keyboard actions on a text comparison website by copying text from one field and pasting it to another, then verifying the texts are identical

Starting URL: https://text-compare.com/

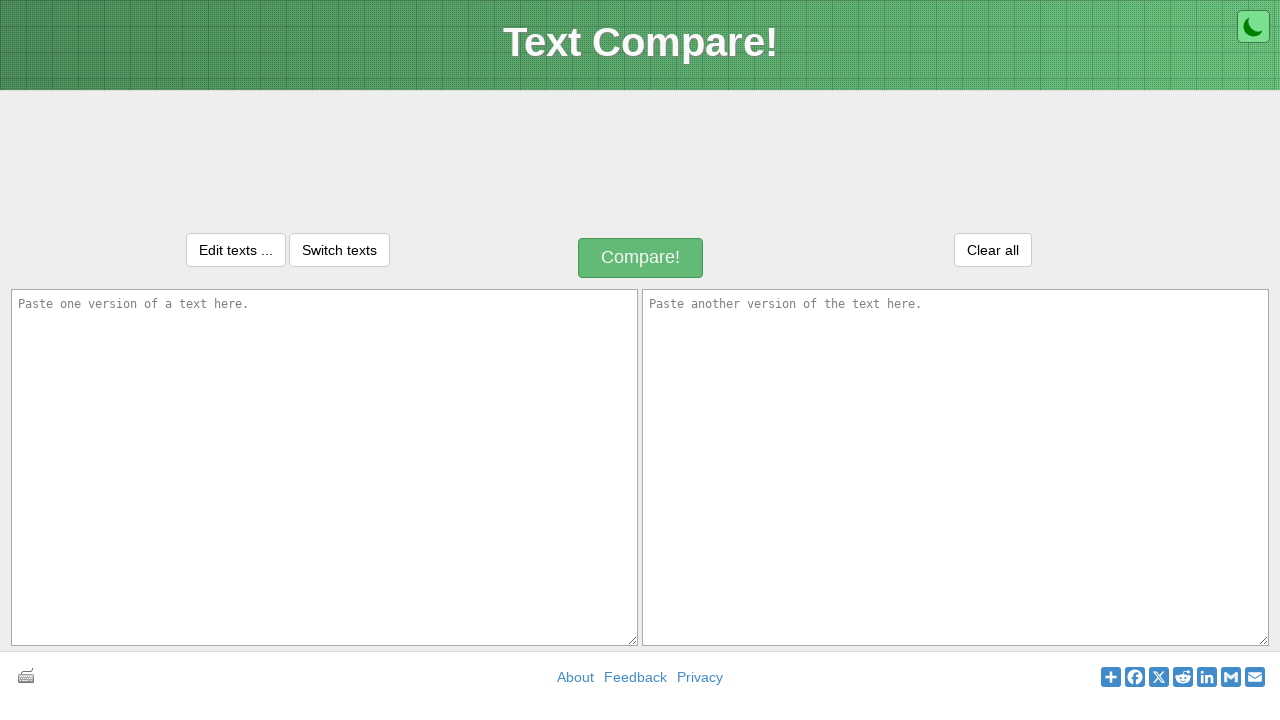

Entered 'Welcome' in the first text field on #inputText1
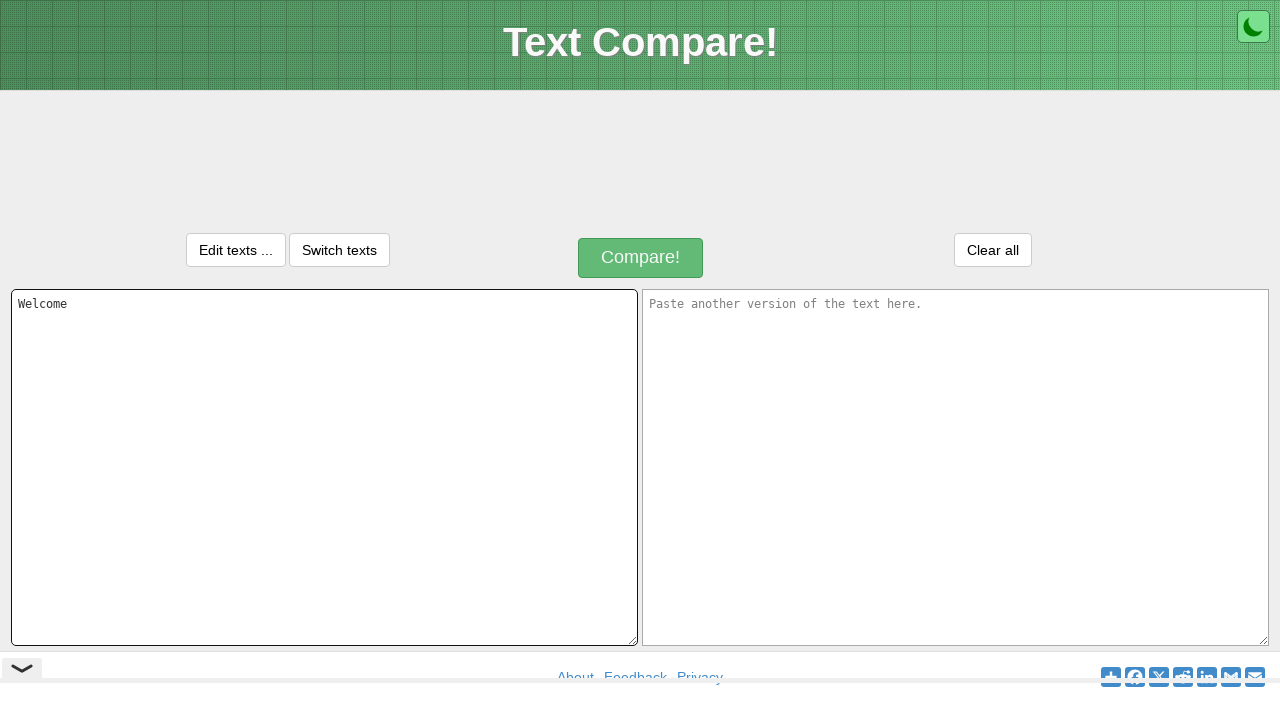

Selected all text in first field using Ctrl+A on #inputText1
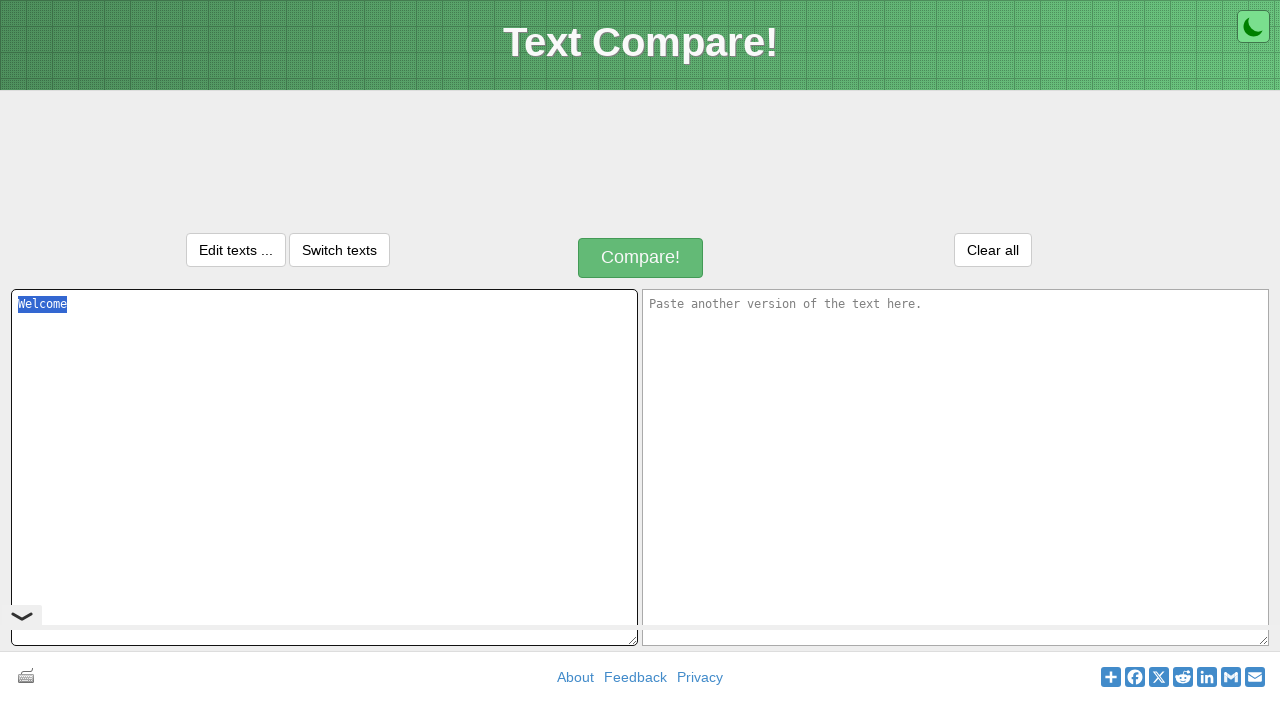

Copied text from first field using Ctrl+C on #inputText1
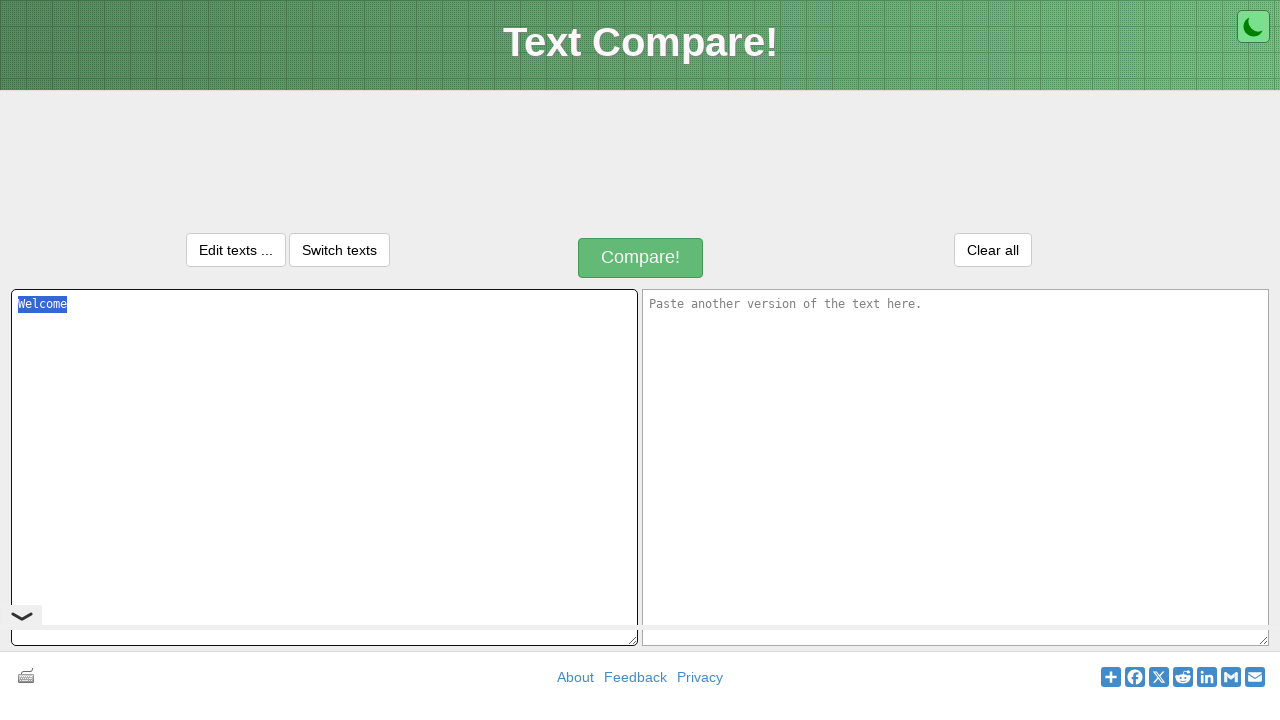

Moved focus to next field using Tab key on #inputText1
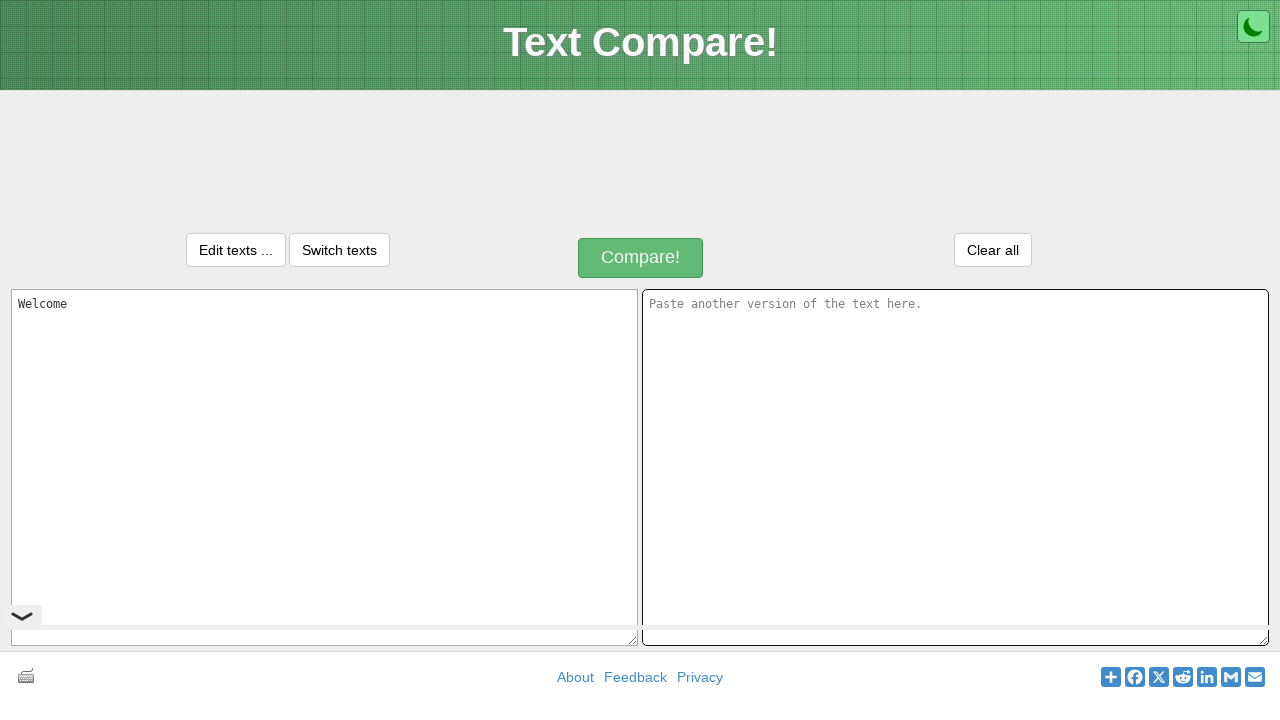

Pasted text into second field using Ctrl+V on #inputText2
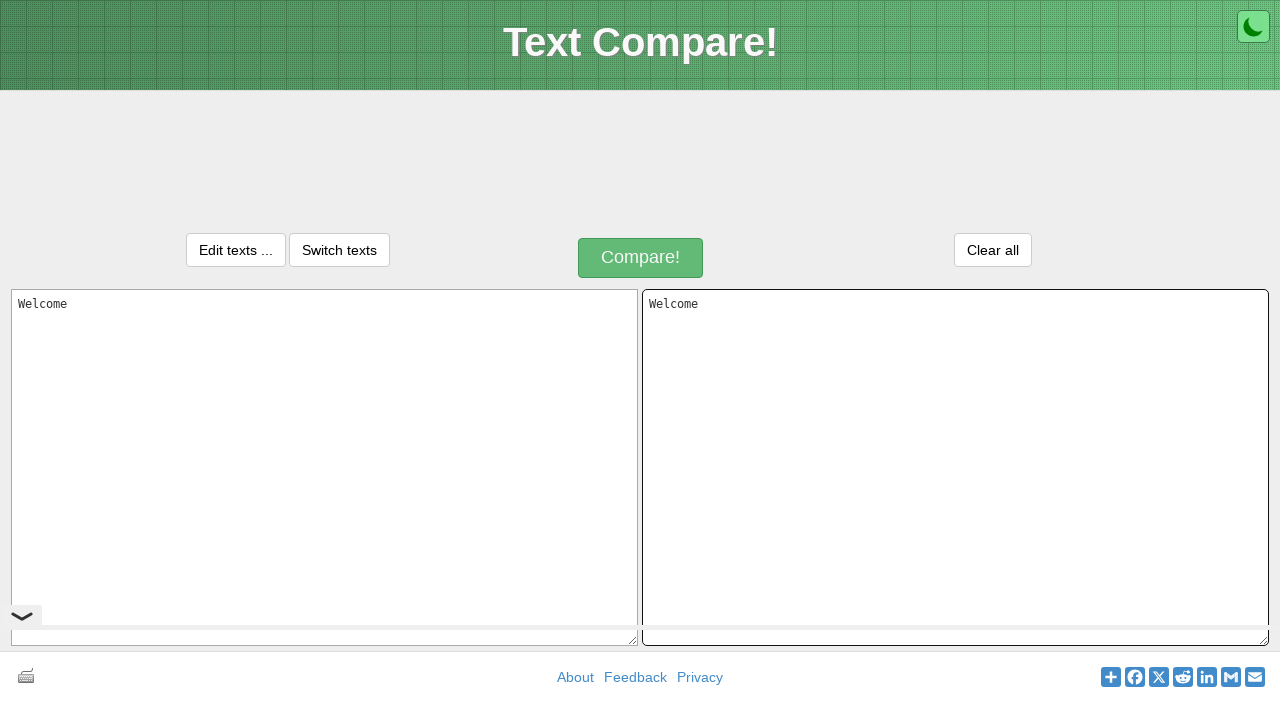

Clicked the compare button at (641, 258) on xpath=//div[@class='compareButtonText']
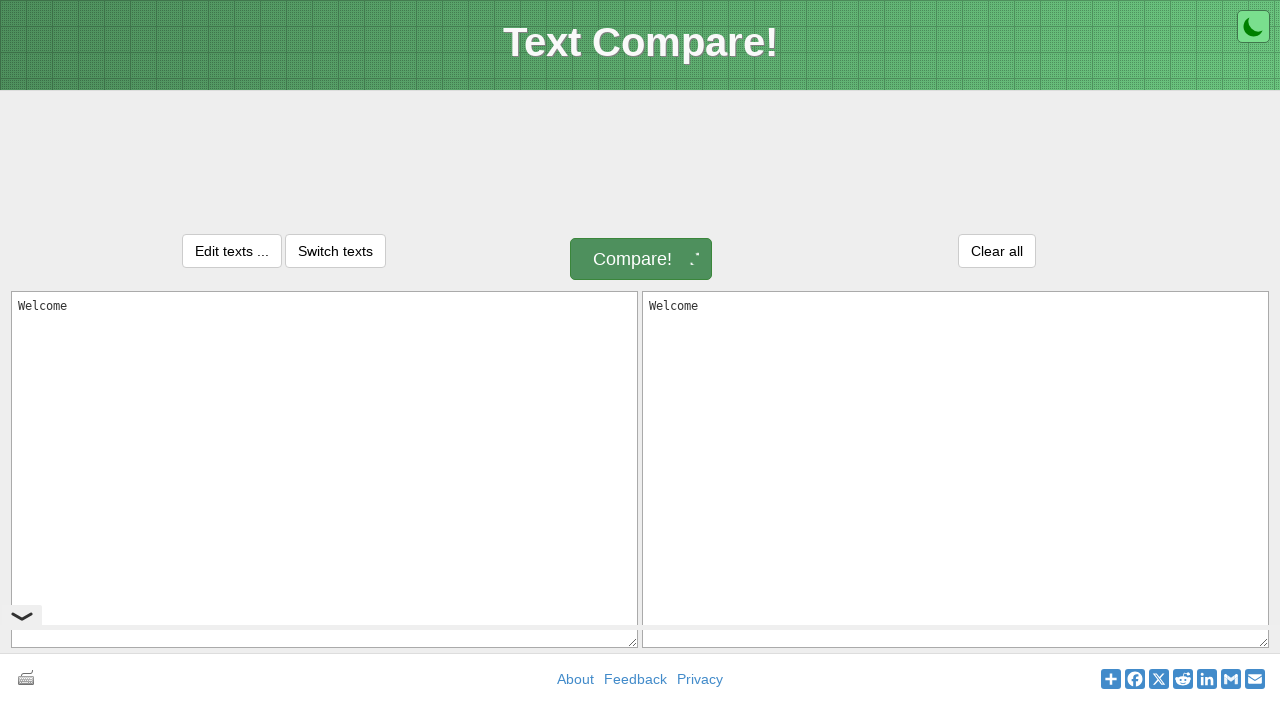

Comparison result confirmed: the two texts are identical
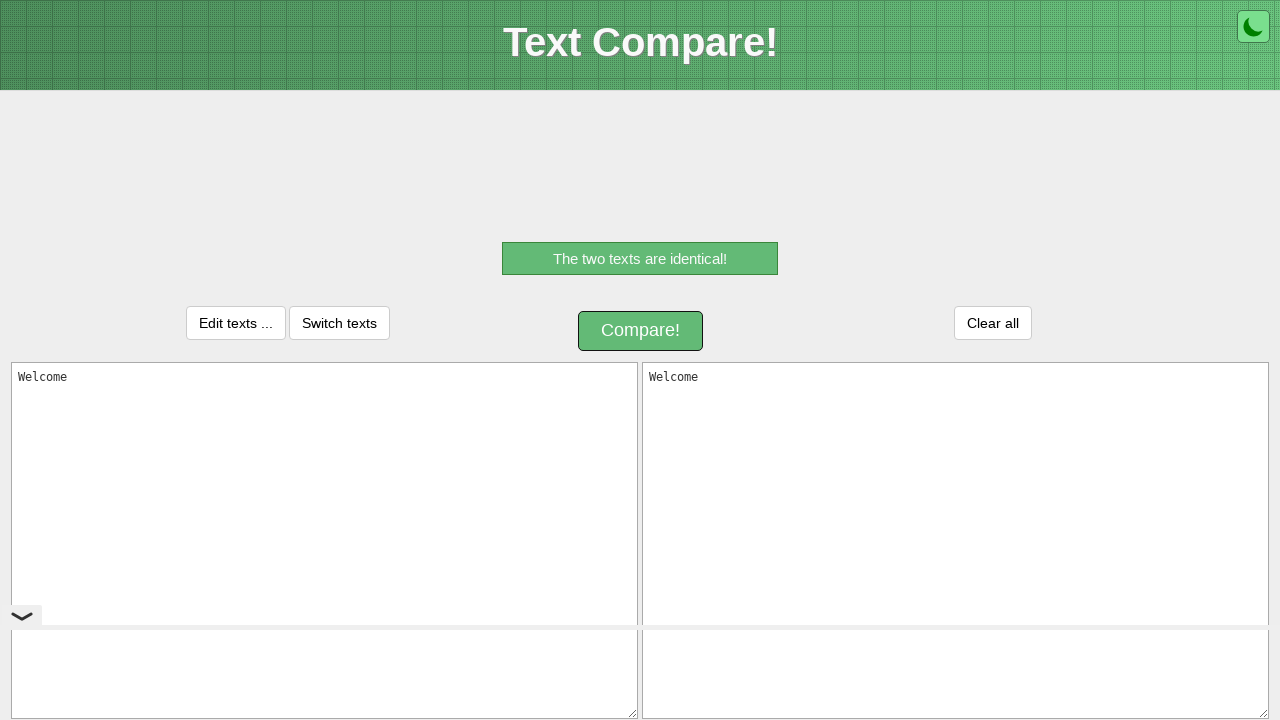

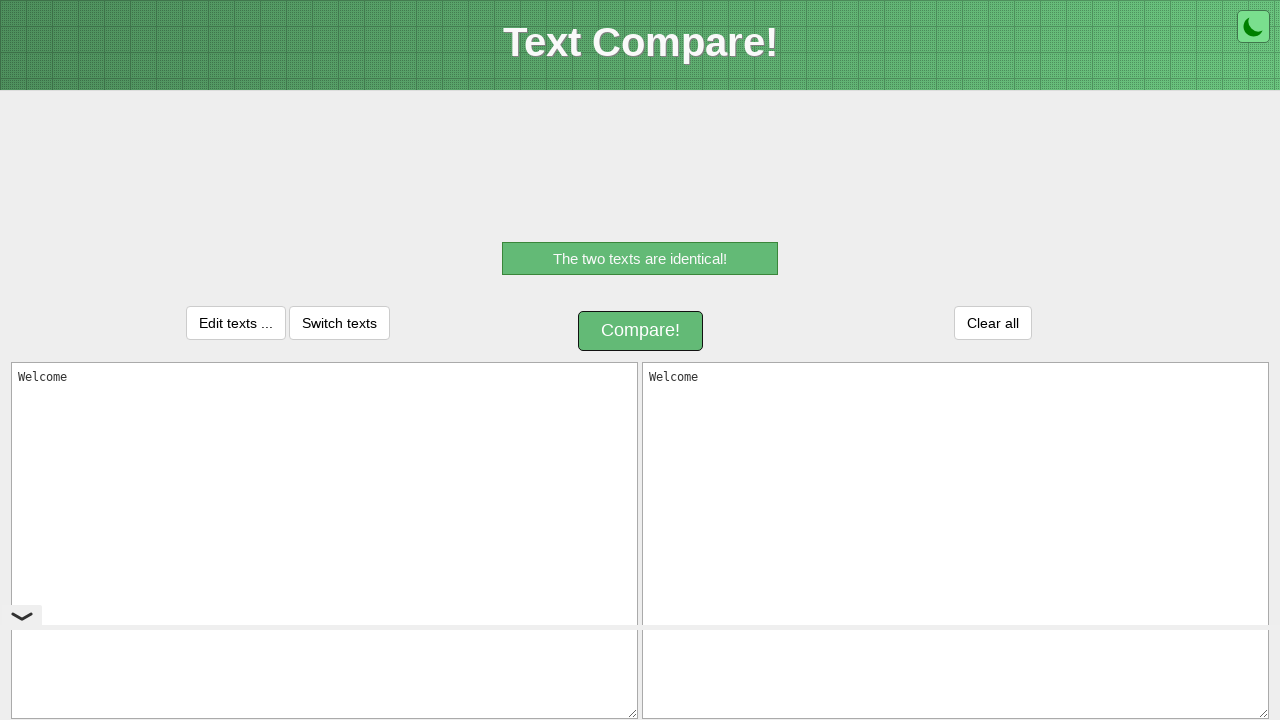